Tests a text box form by filling in user information fields (name, email, current address, and permanent address) and submitting the form

Starting URL: https://demoqa.com/text-box

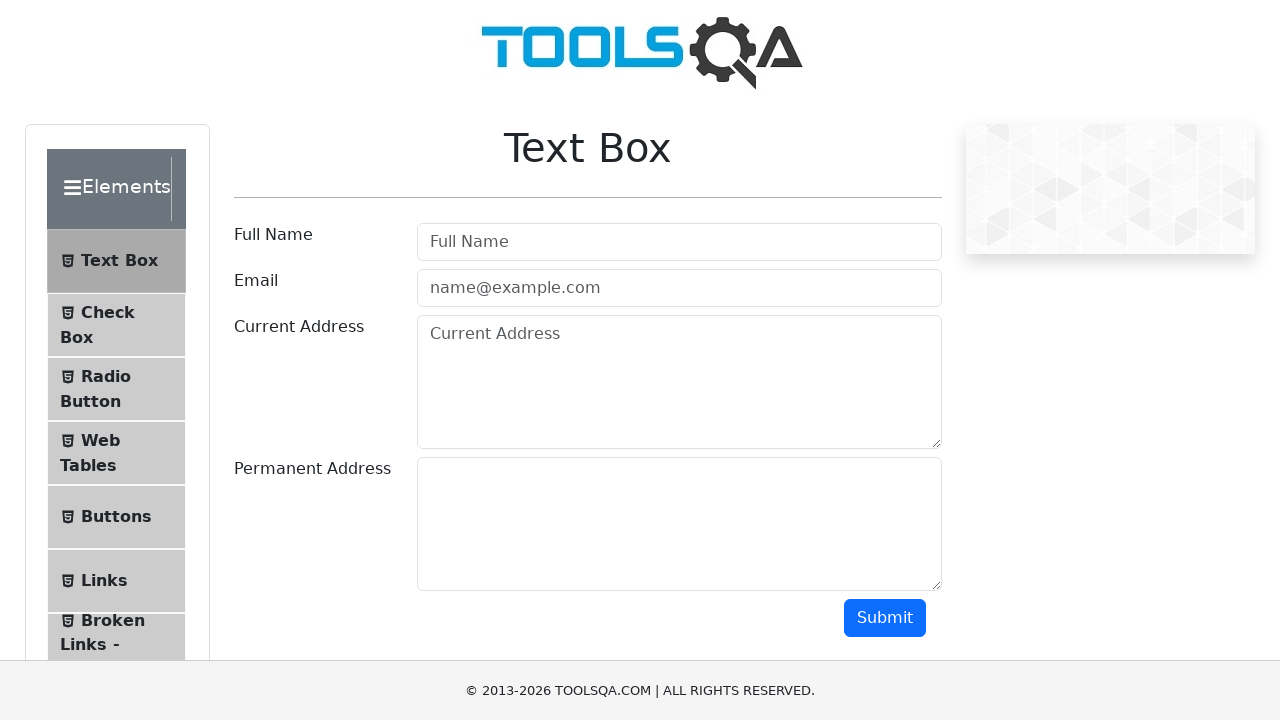

Filled username field with 'Rianto Napitupulu' on #userName
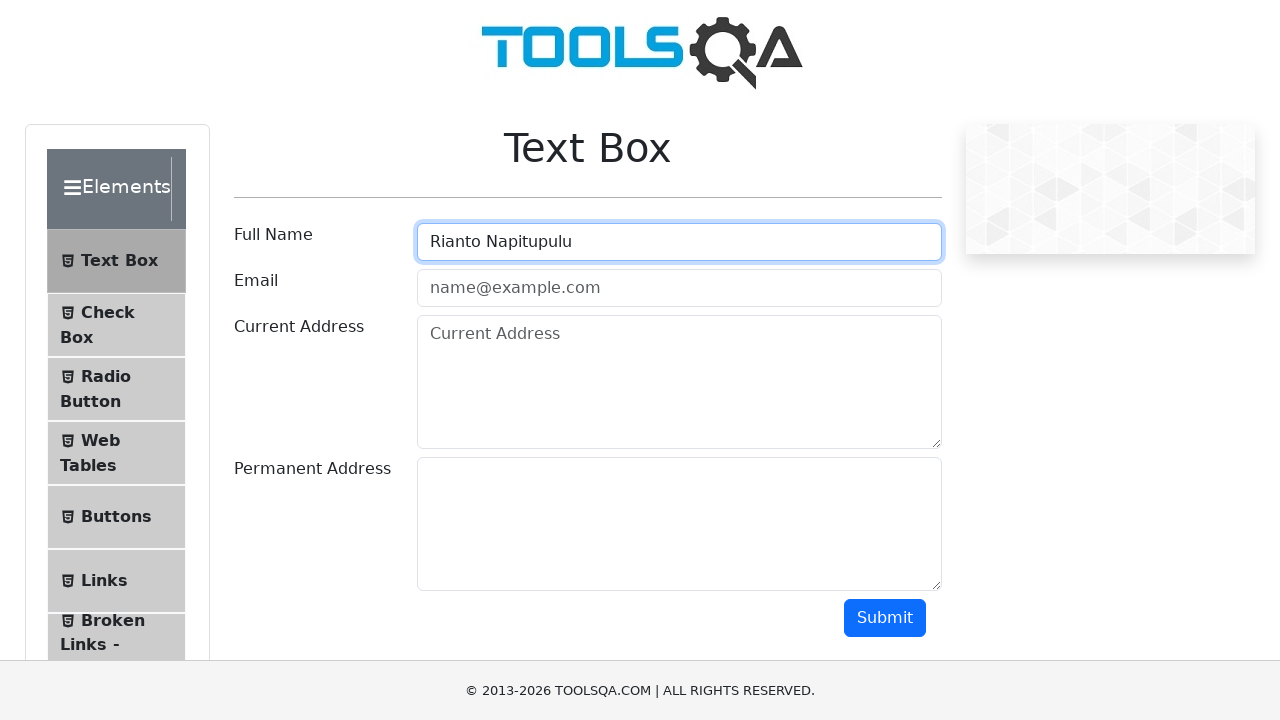

Filled email field with 'rian@gmail.com' on #userEmail
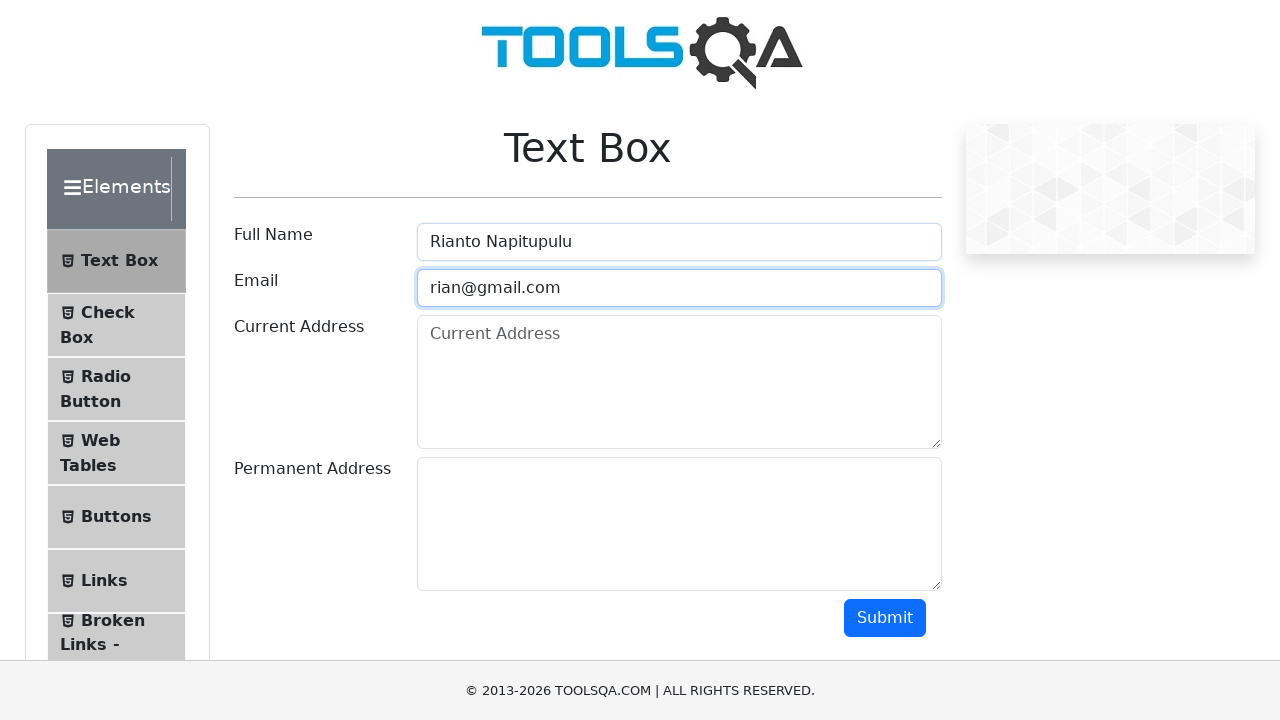

Filled current address field with 'jalan kenangan' on #currentAddress
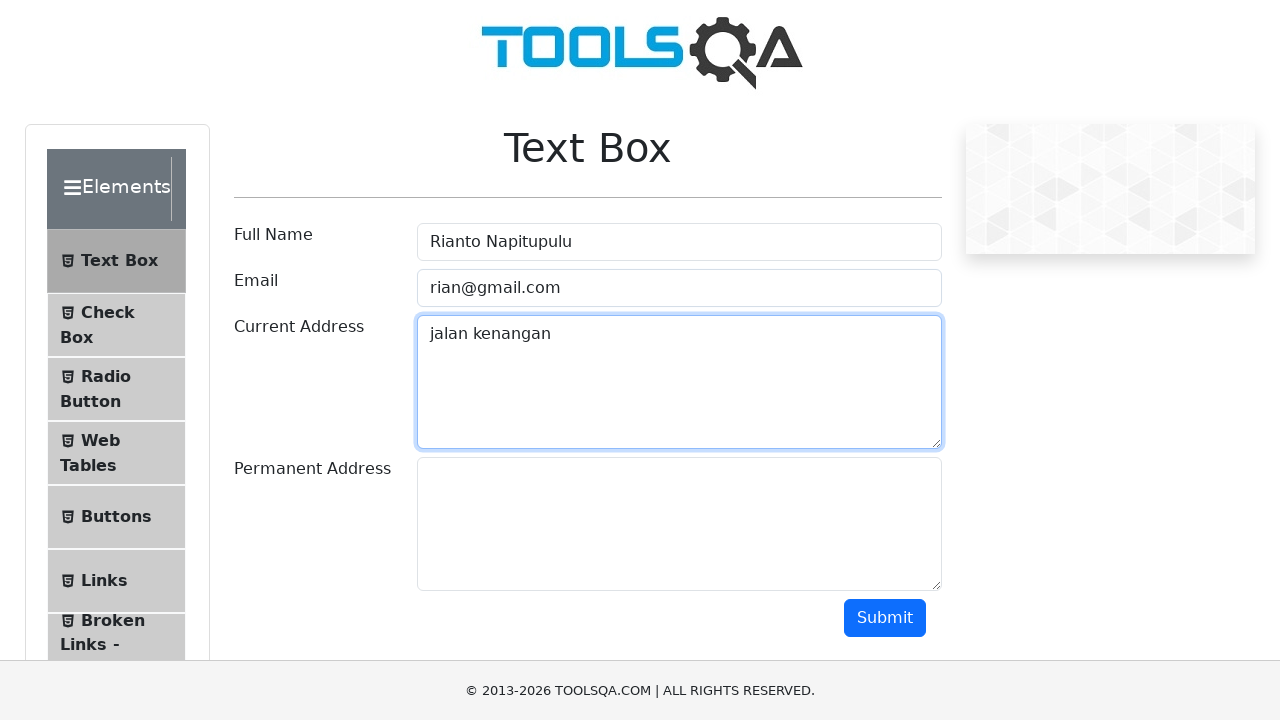

Filled permanent address field with 'jalan jalan ke kota baru' on #permanentAddress
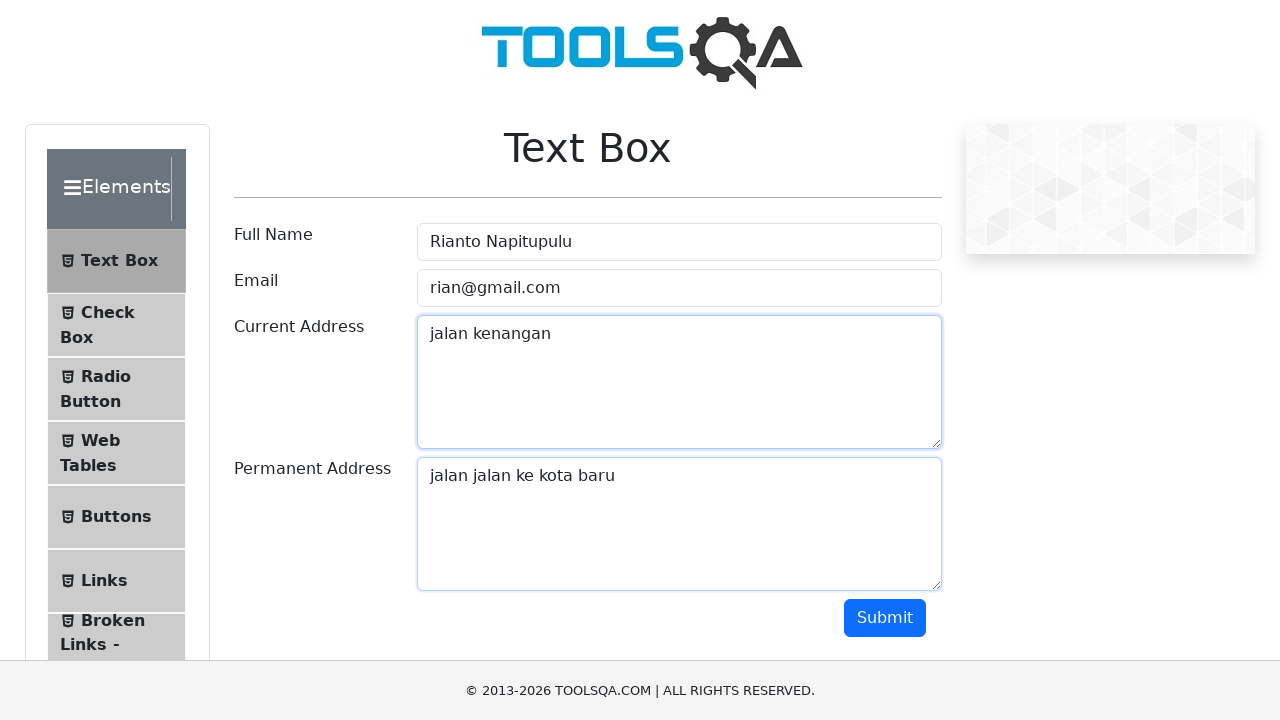

Clicked submit button to submit the form at (885, 618) on #submit
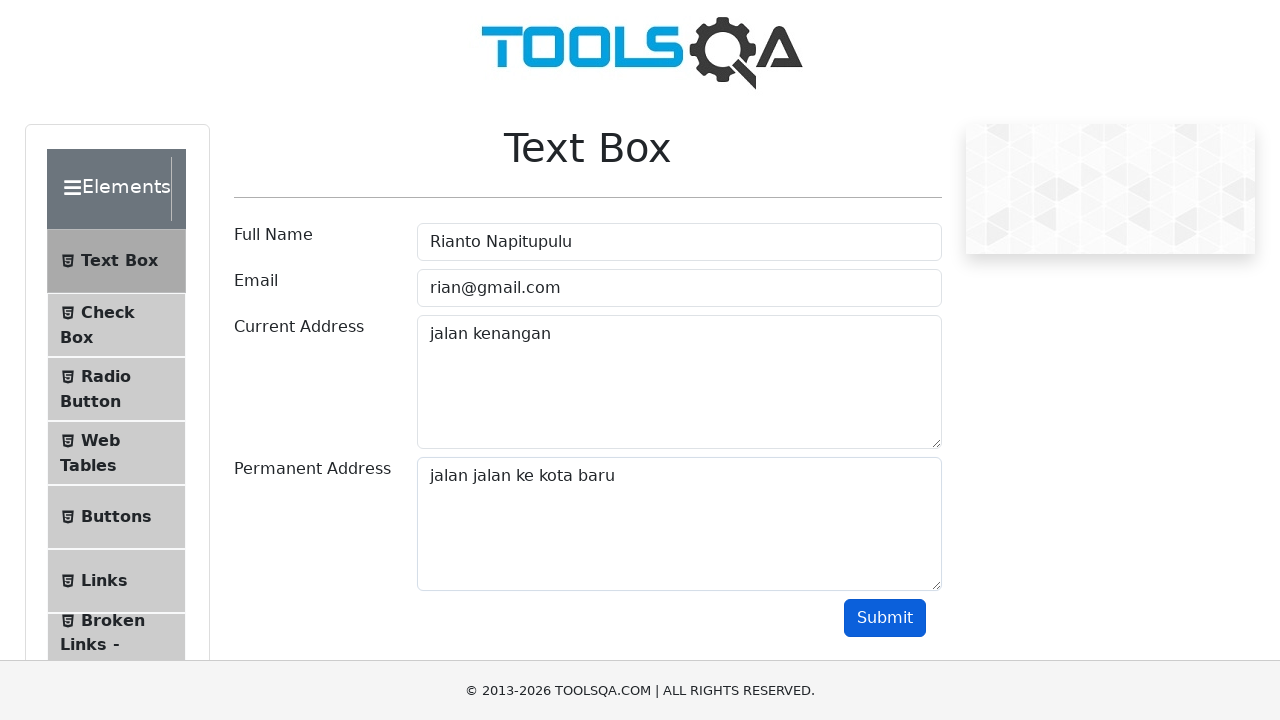

Waited 2000ms for form submission to complete
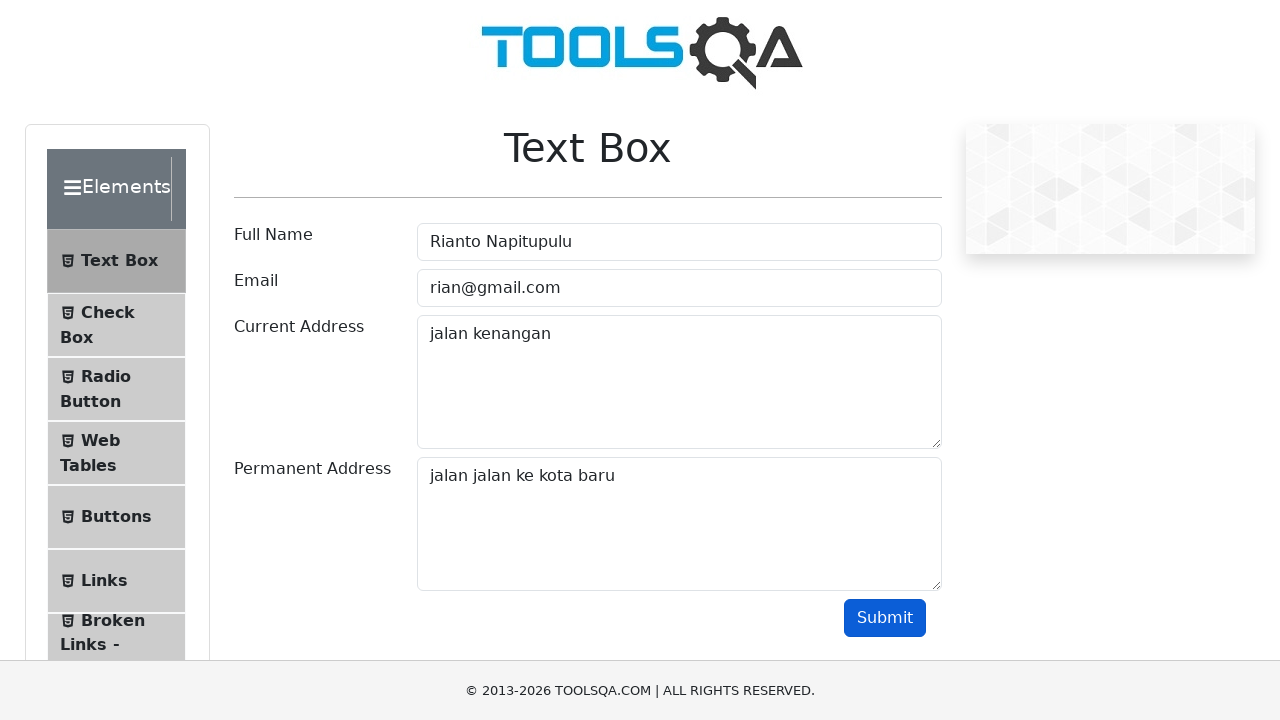

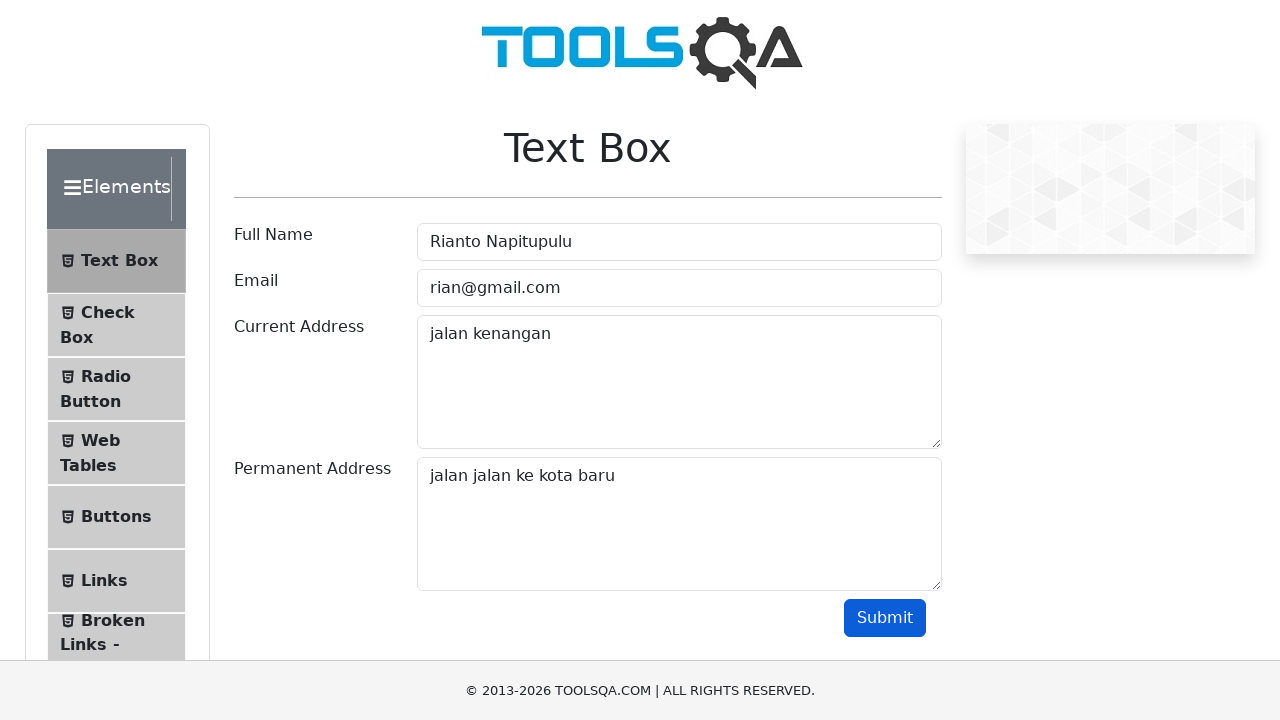